Navigates through paginated hockey team data, clicking through multiple pages to verify the pagination functionality works correctly

Starting URL: https://www.scrapethissite.com/pages/forms/?per_page=100

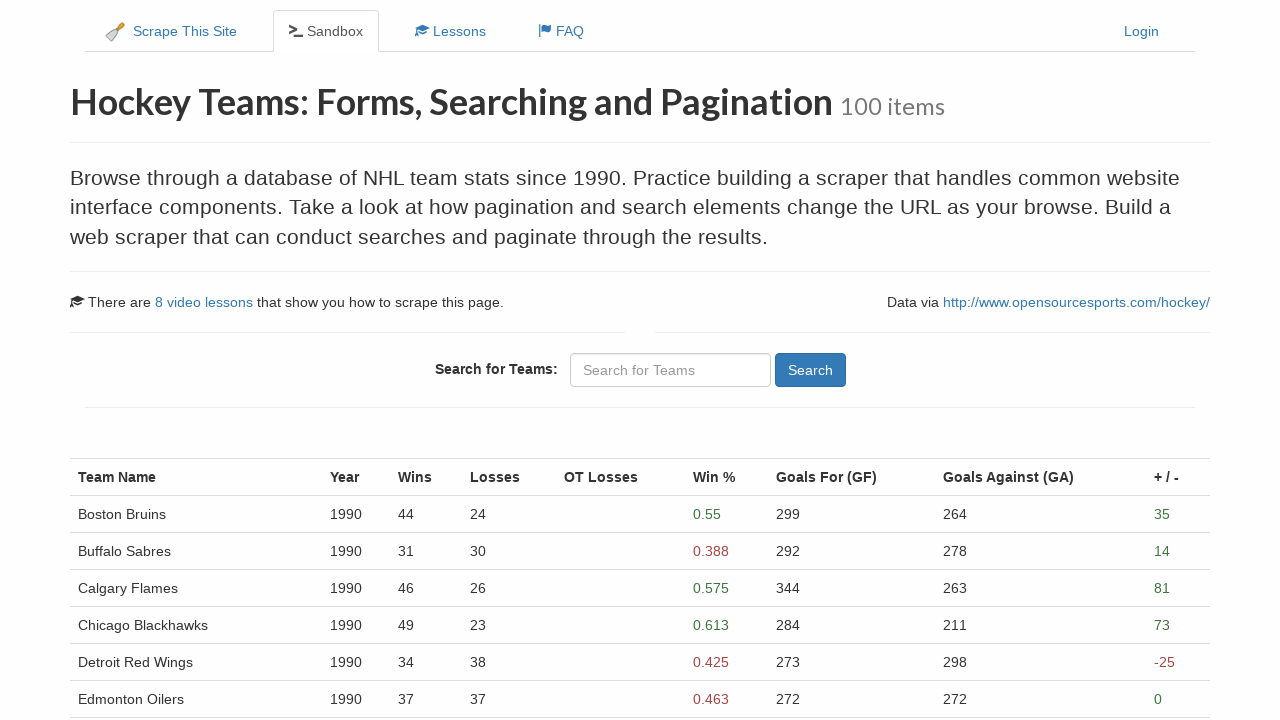

Waited for team data to load on initial page
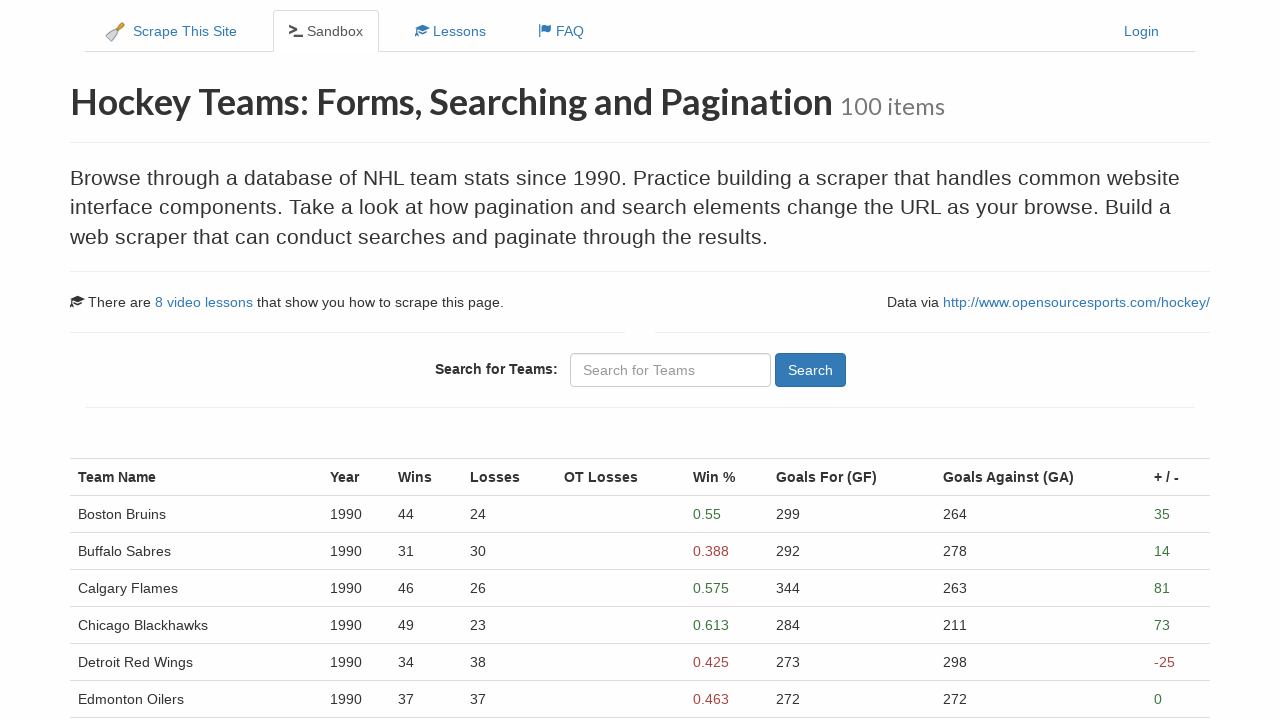

Clicked pagination button for page 2 at (479, 548) on //ul[@class='pagination']/li[2]/a
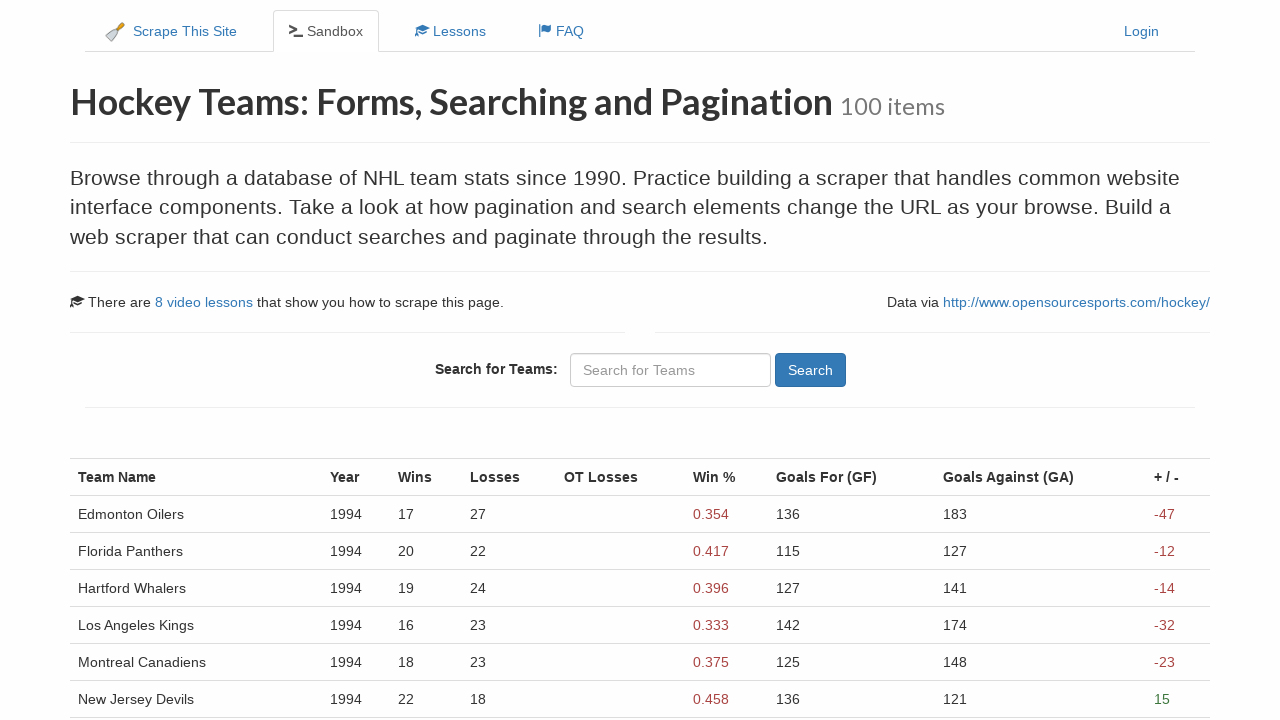

Team data loaded on page 2
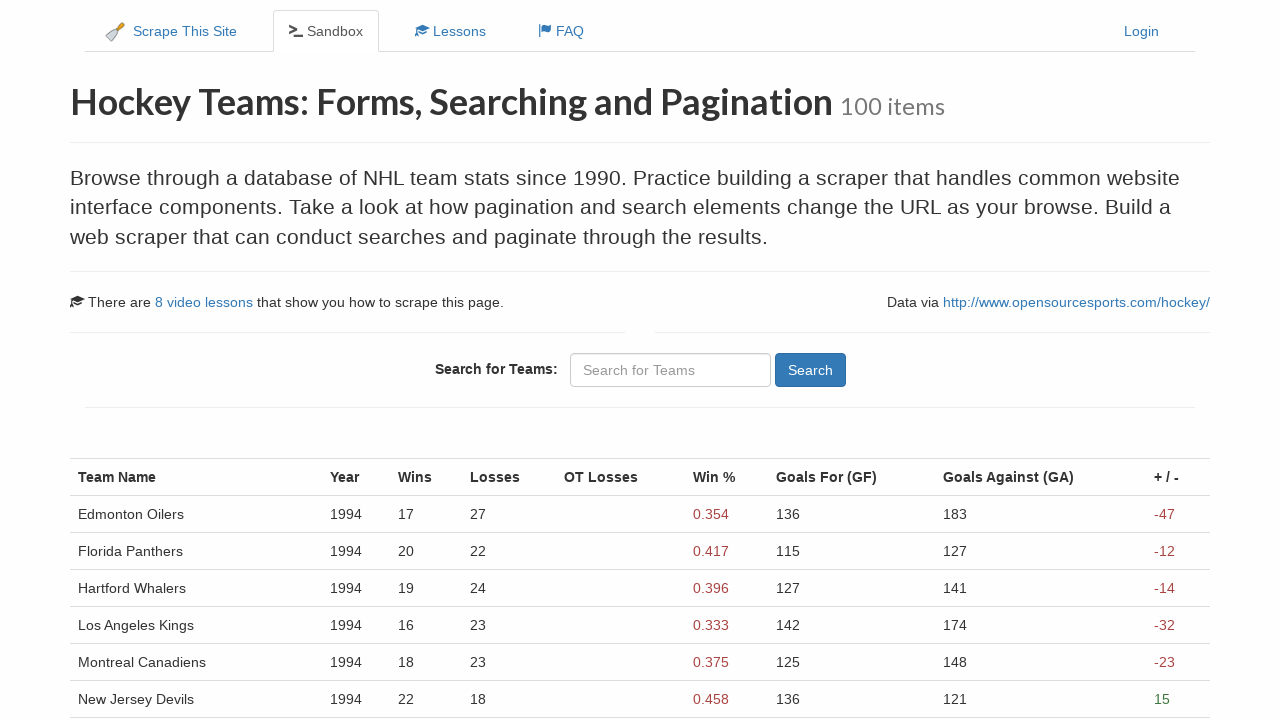

Clicked pagination button for page 3 at (496, 548) on //ul[@class='pagination']/li[3]/a
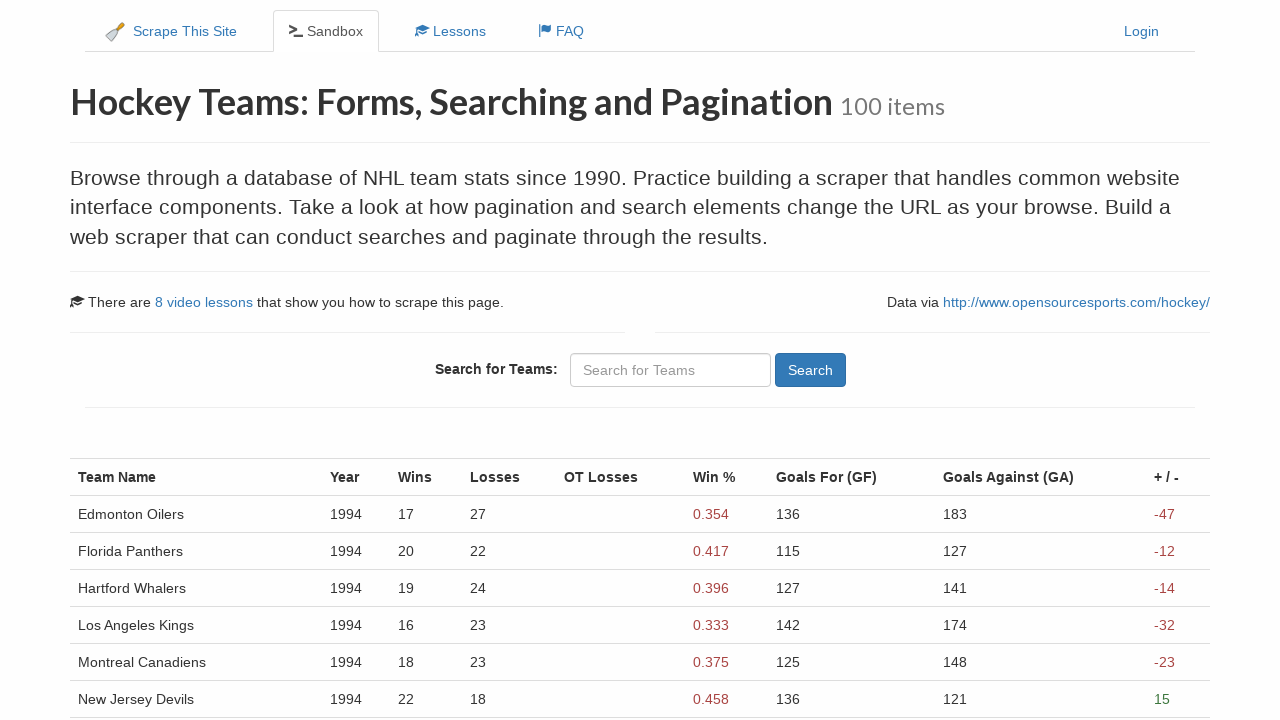

Team data loaded on page 3
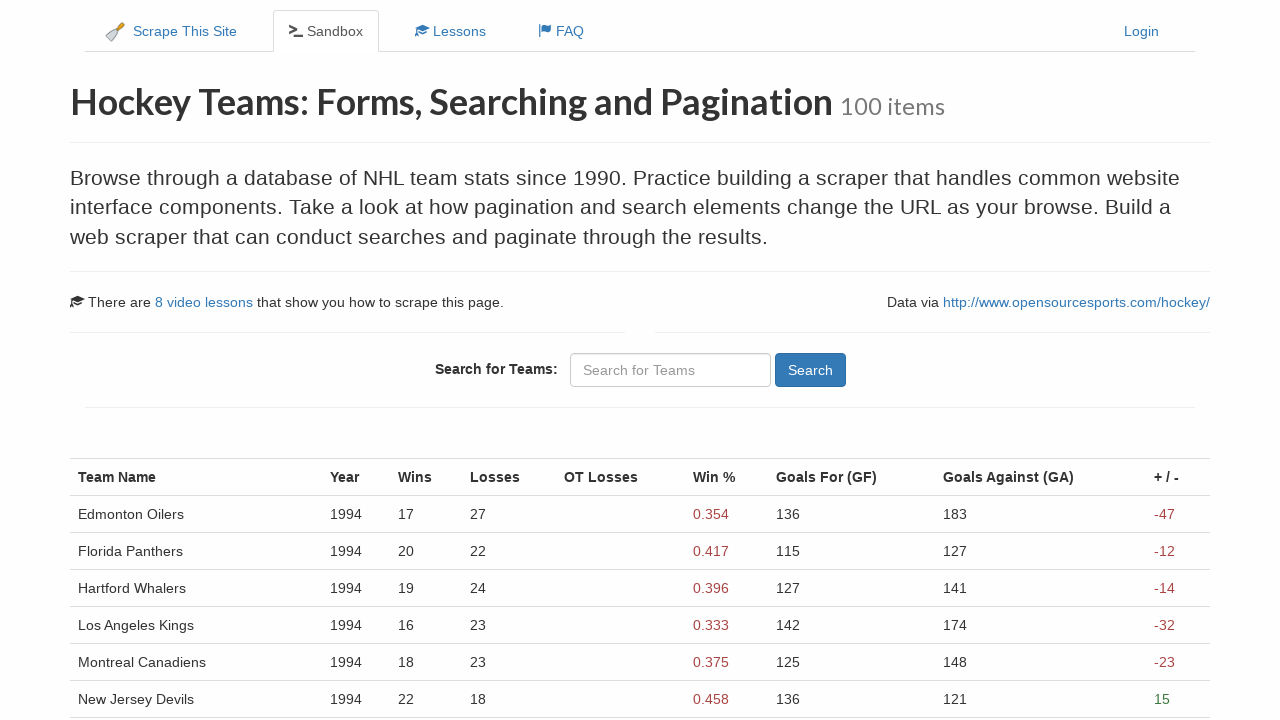

Clicked pagination button for page 4 at (528, 548) on //ul[@class='pagination']/li[4]/a
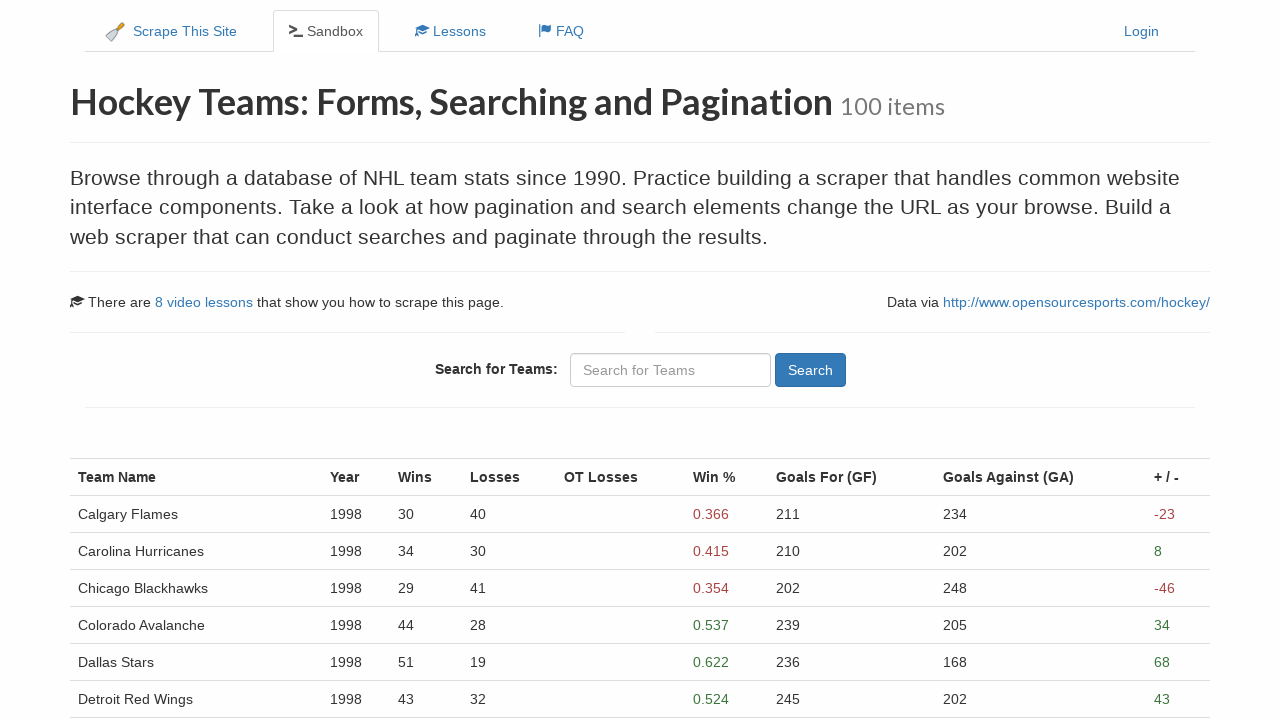

Team data loaded on page 4
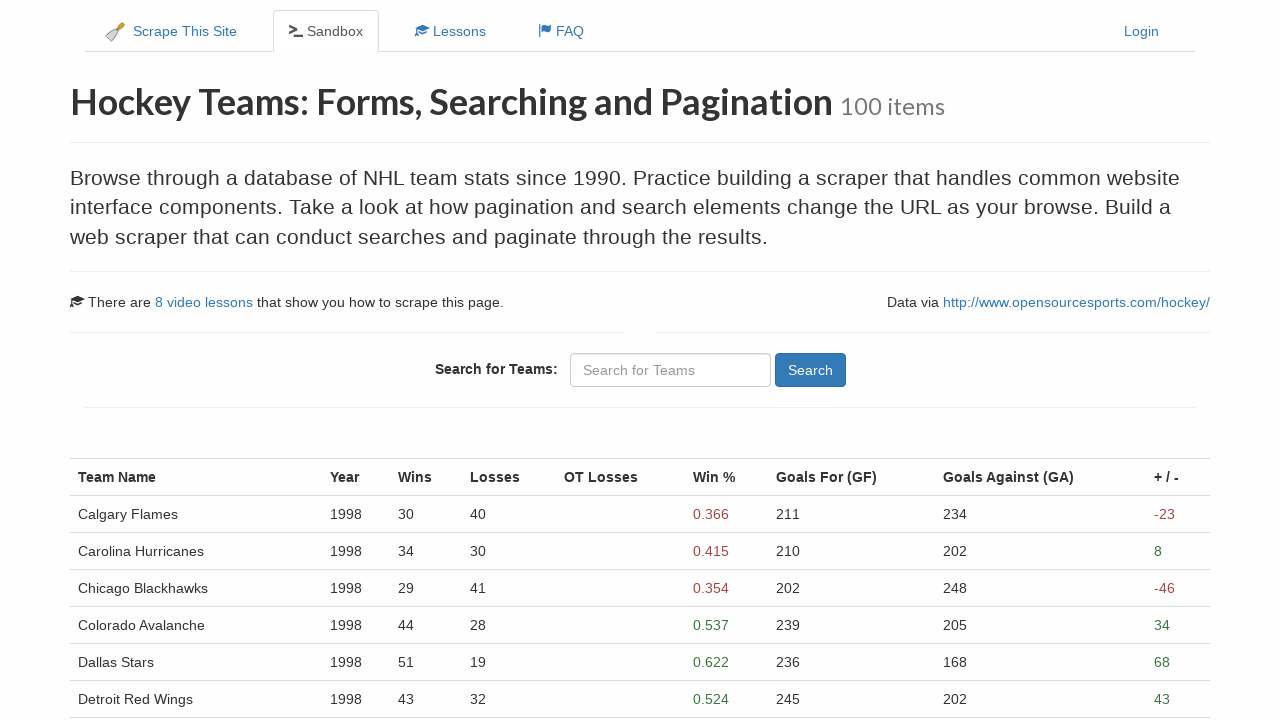

Clicked pagination button for page 5 at (562, 548) on //ul[@class='pagination']/li[5]/a
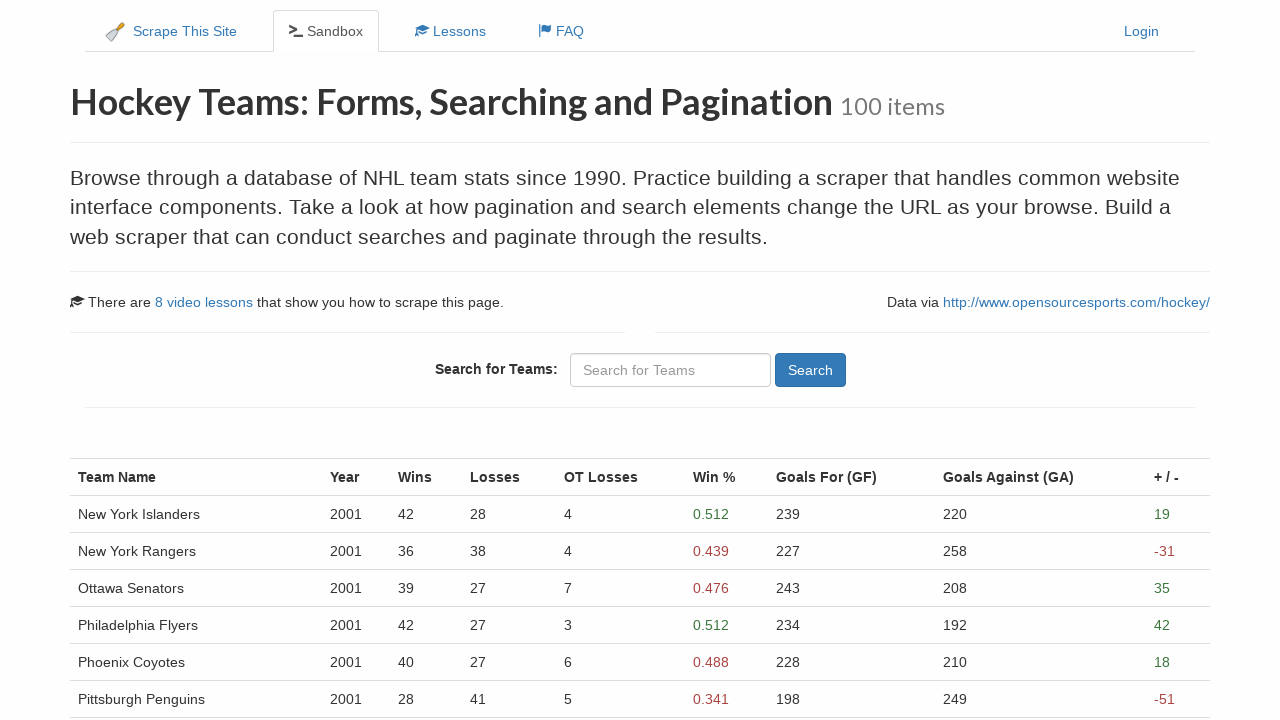

Team data loaded on page 5
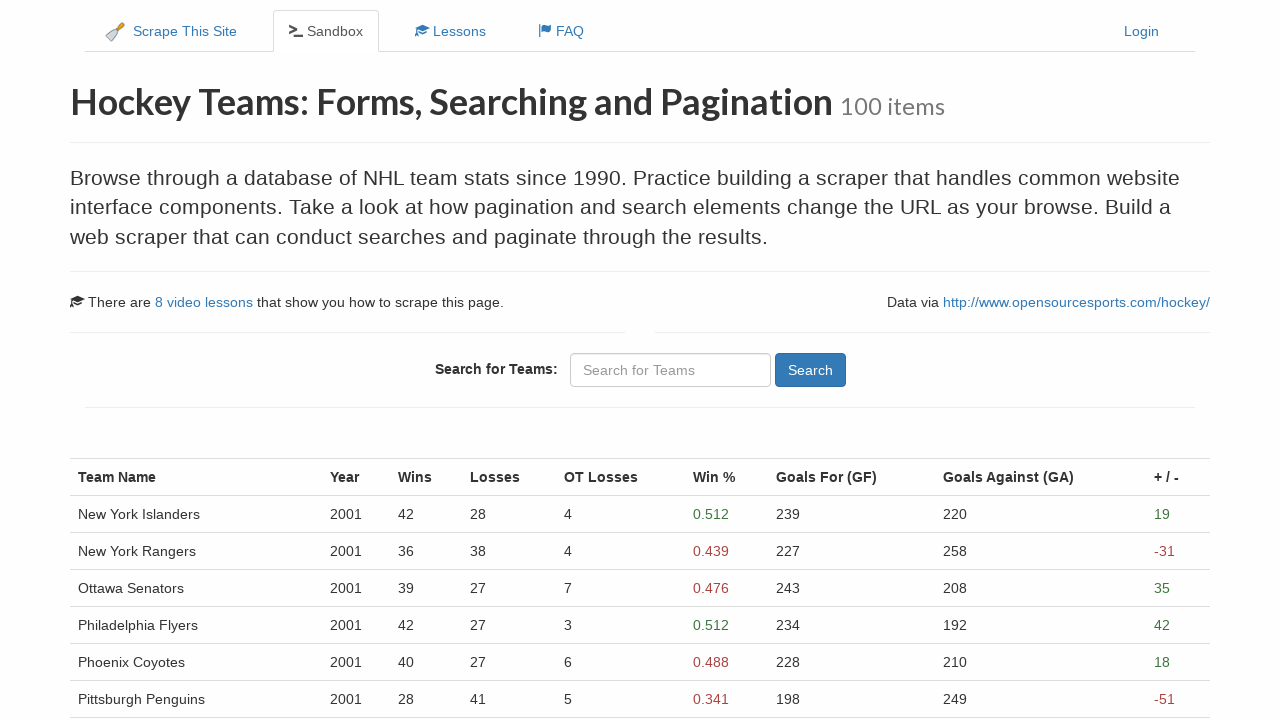

Clicked pagination button for page 6 at (594, 548) on //ul[@class='pagination']/li[6]/a
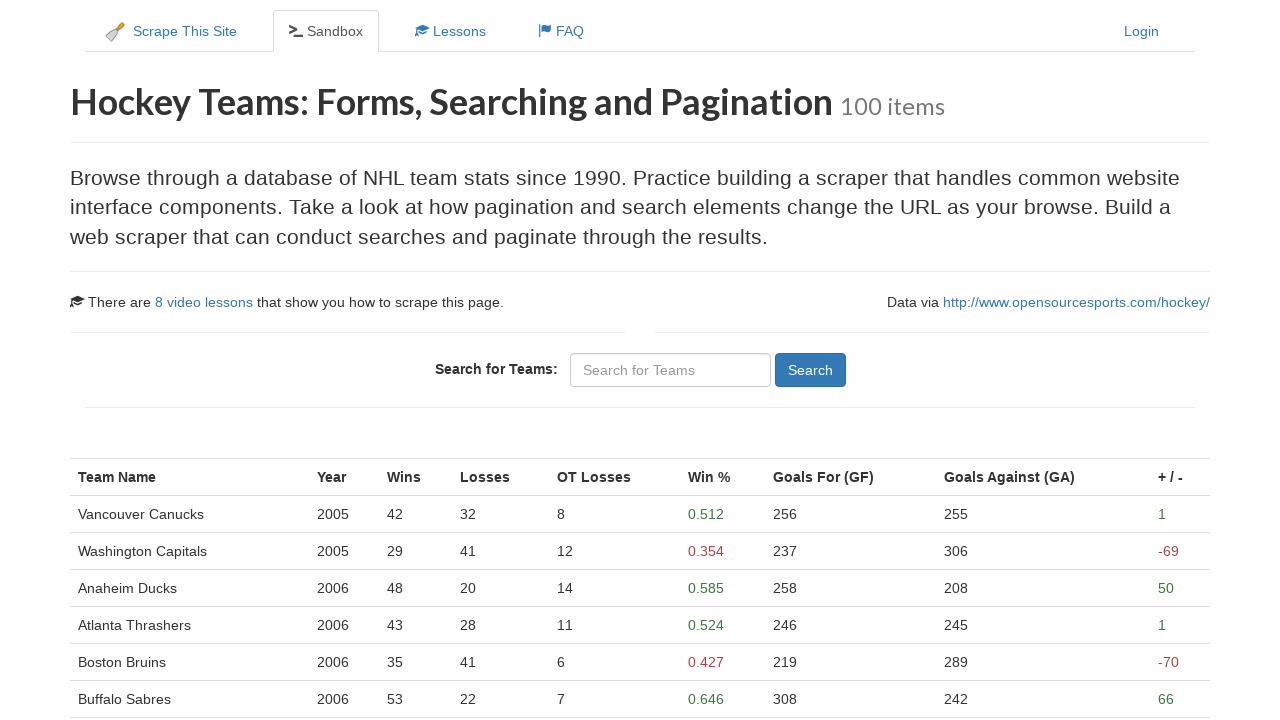

Team data loaded on page 6
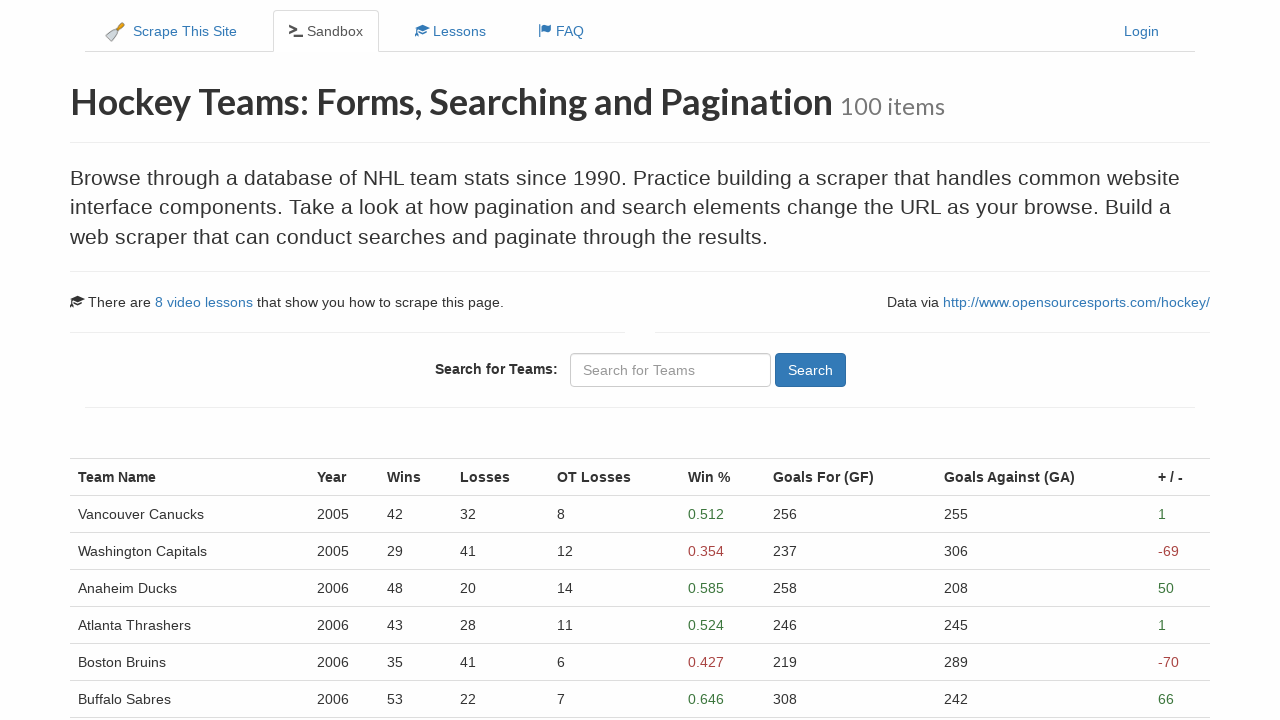

Clicked pagination button for page 7 at (628, 548) on //ul[@class='pagination']/li[7]/a
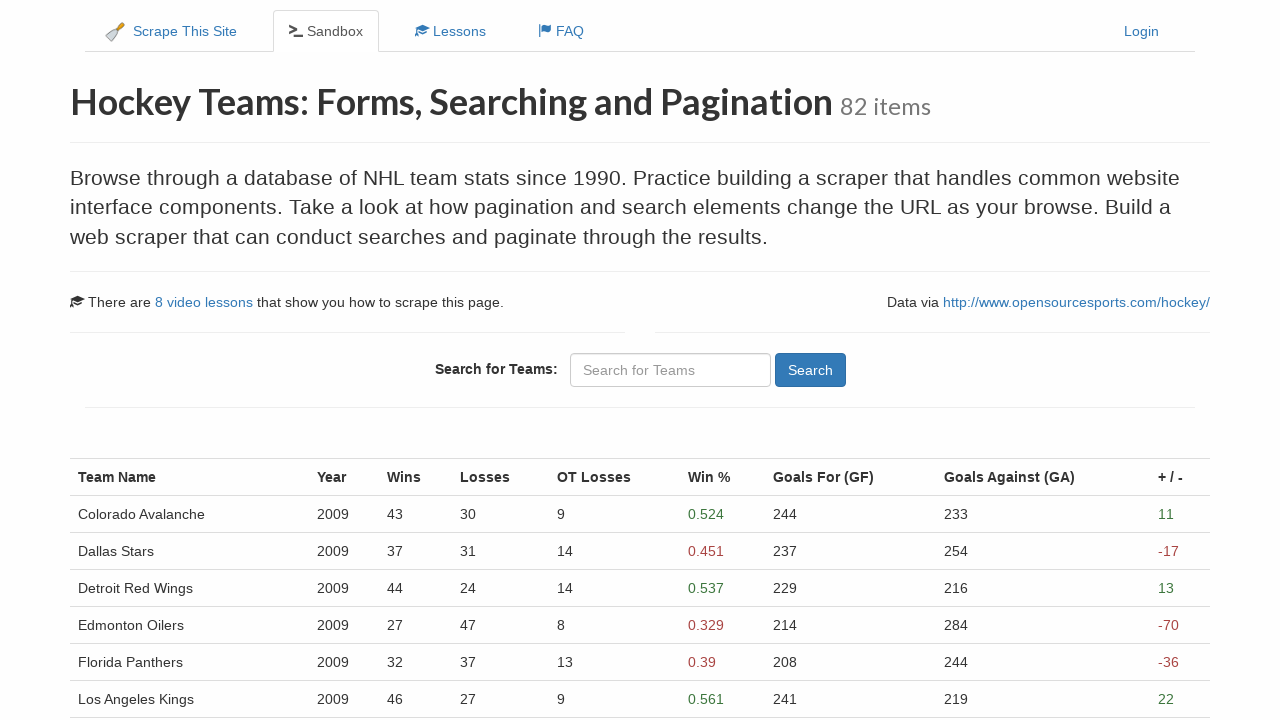

Team data loaded on page 7
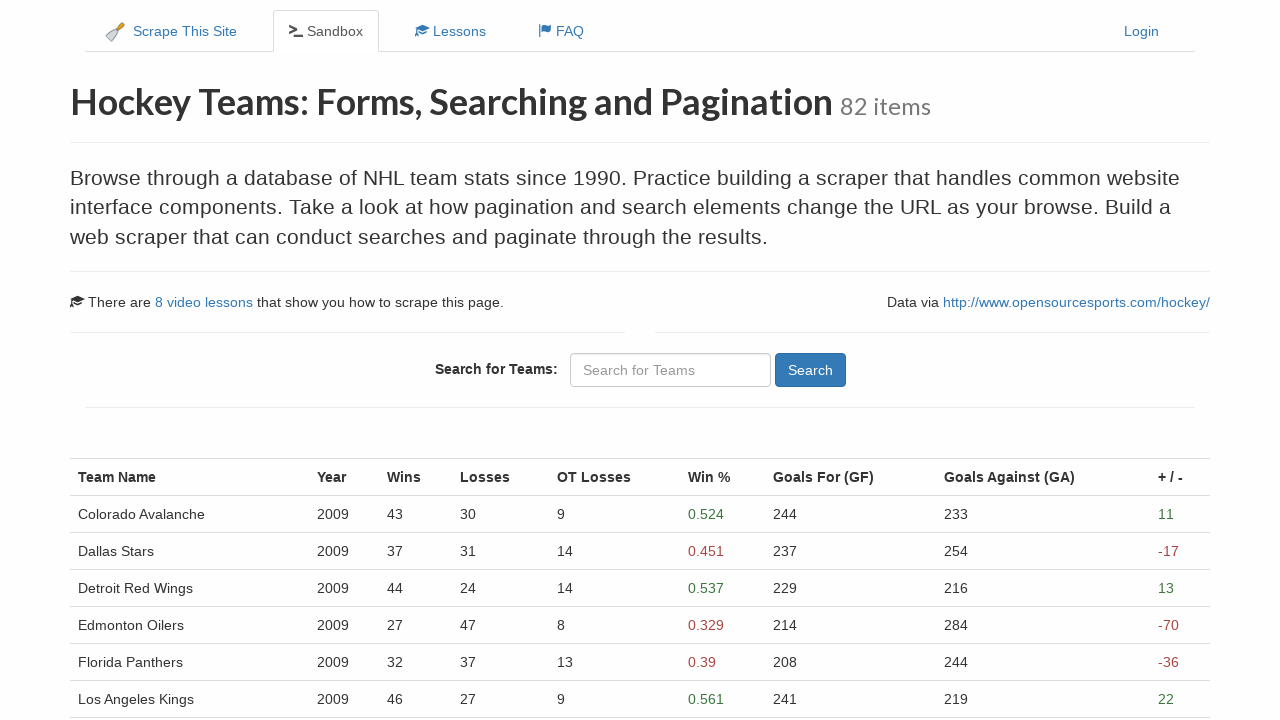

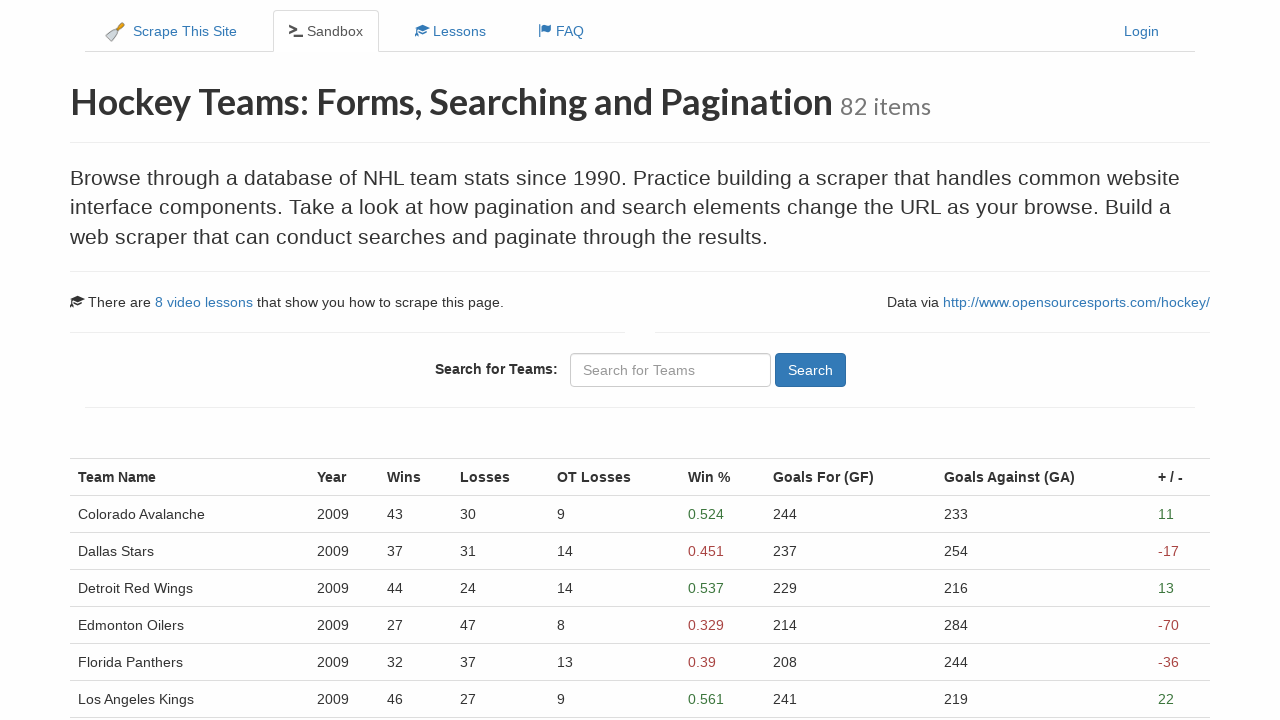